Navigates to Target.com and clicks on the first dropdown navigation link element

Starting URL: https://www.target.com/

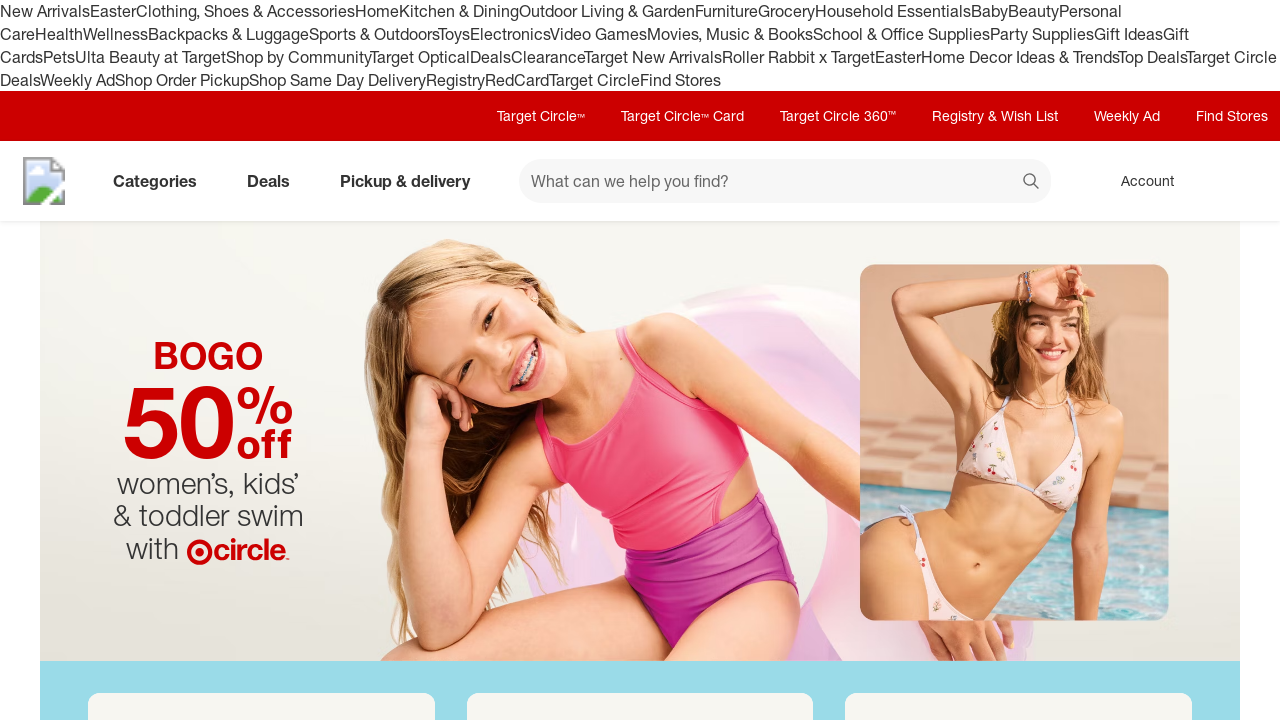

Navigated to Target.com
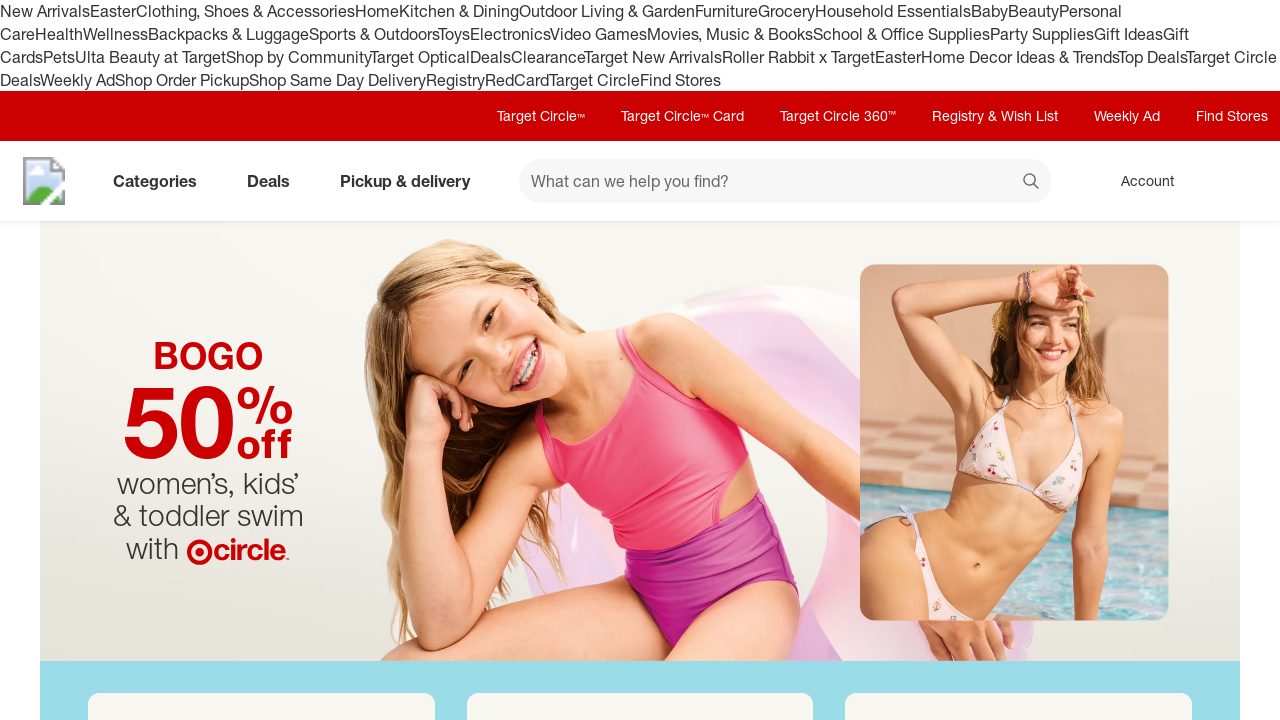

Clicked on the first dropdown navigation link element at (409, 181) on (//a[contains(@class,'down')])[1]
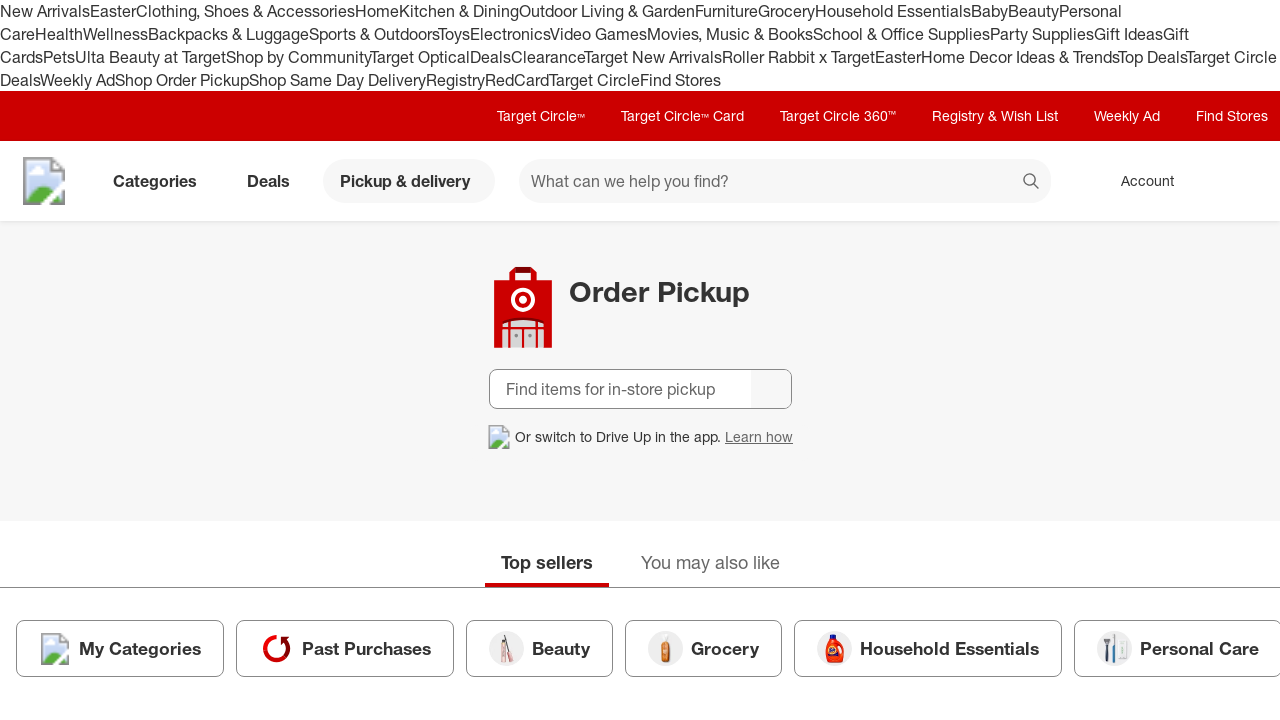

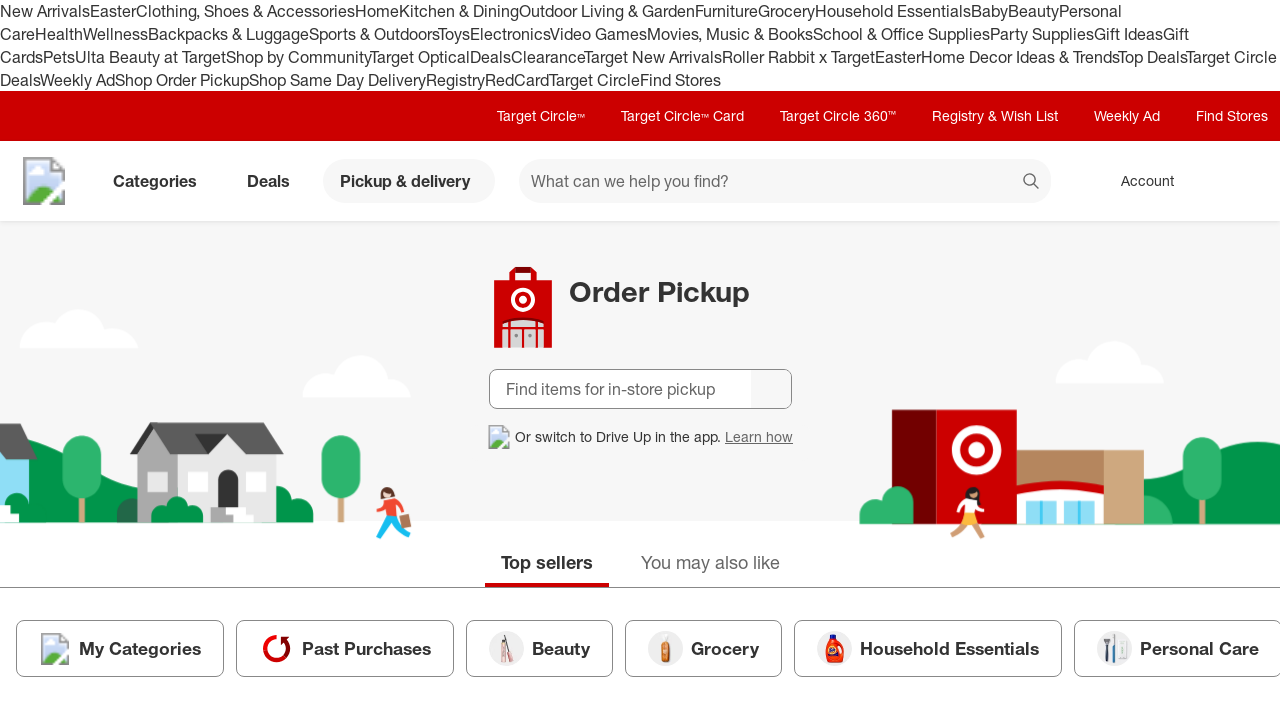